Tests that clicking Clear completed removes all completed items from the list.

Starting URL: https://demo.playwright.dev/todomvc

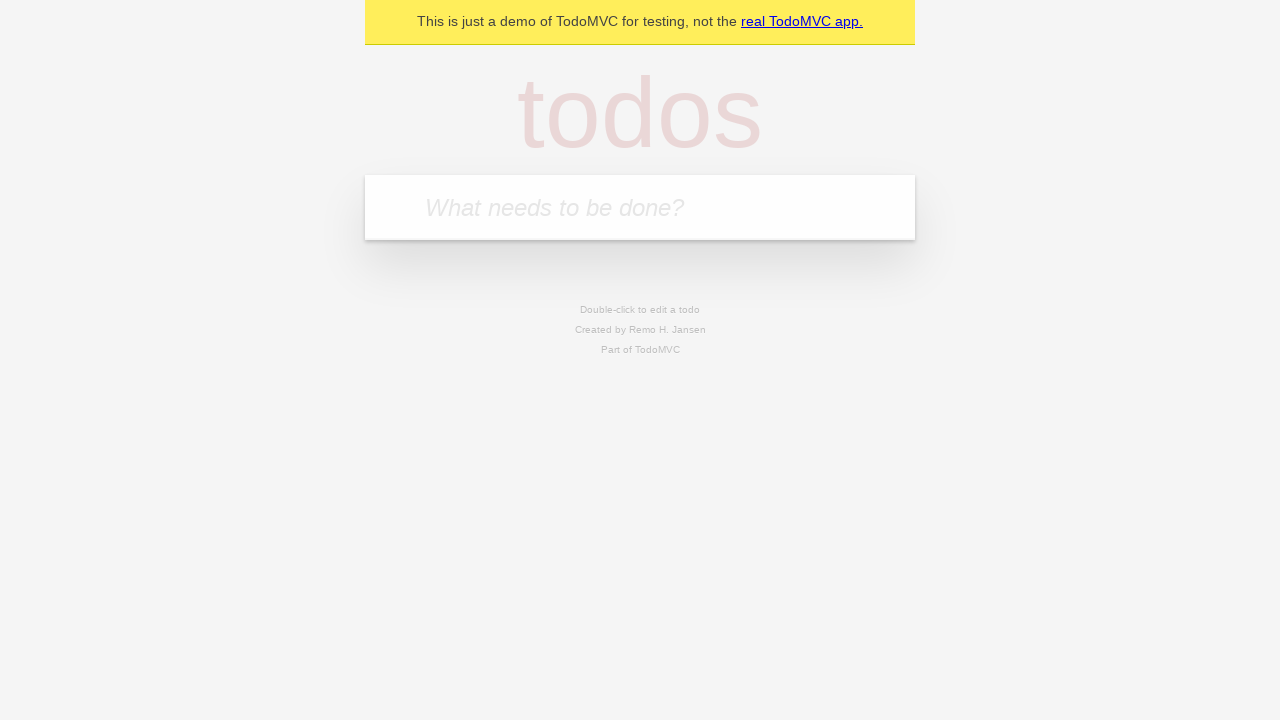

Filled todo input with 'buy some cheese' on internal:attr=[placeholder="What needs to be done?"i]
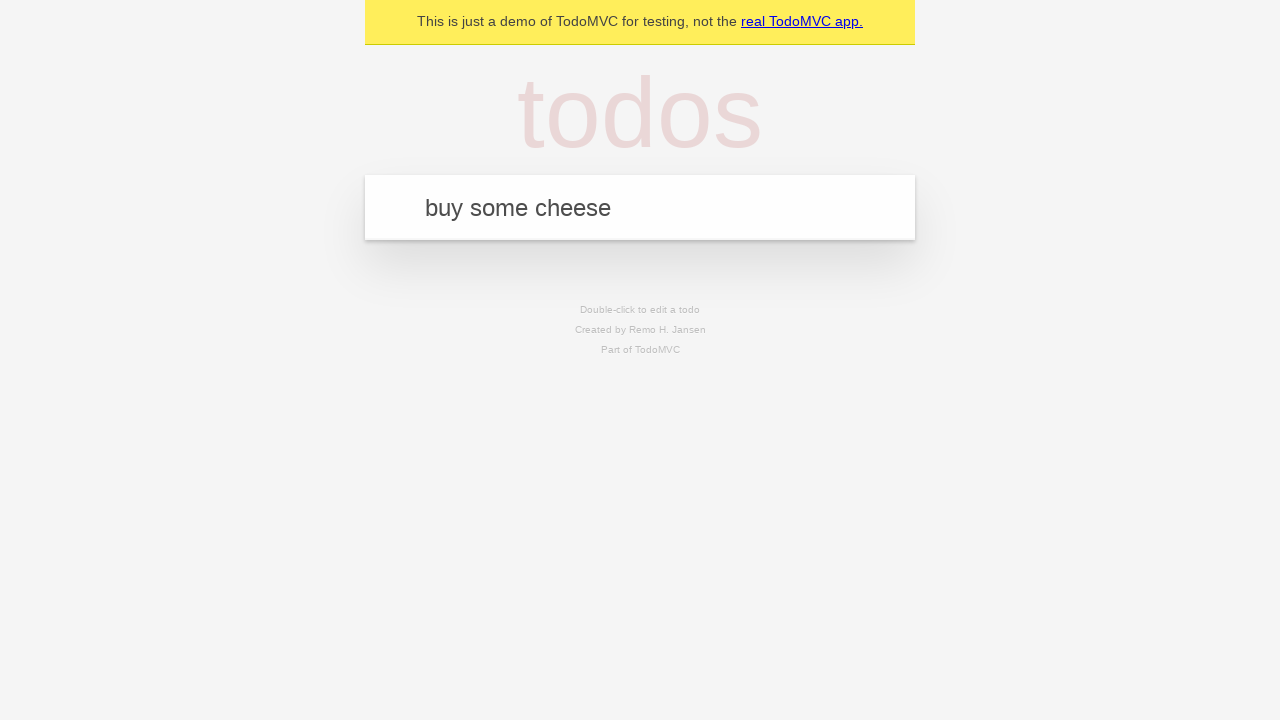

Pressed Enter to add todo 'buy some cheese' to the list on internal:attr=[placeholder="What needs to be done?"i]
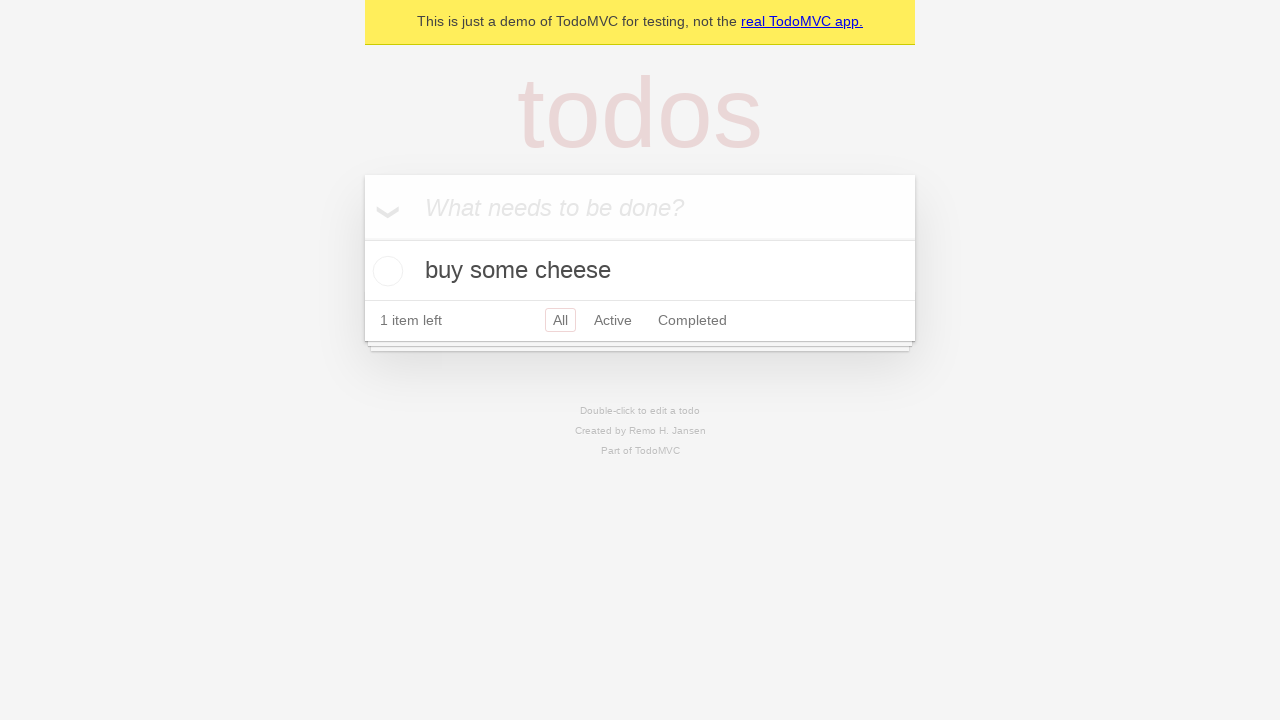

Filled todo input with 'feed the cat' on internal:attr=[placeholder="What needs to be done?"i]
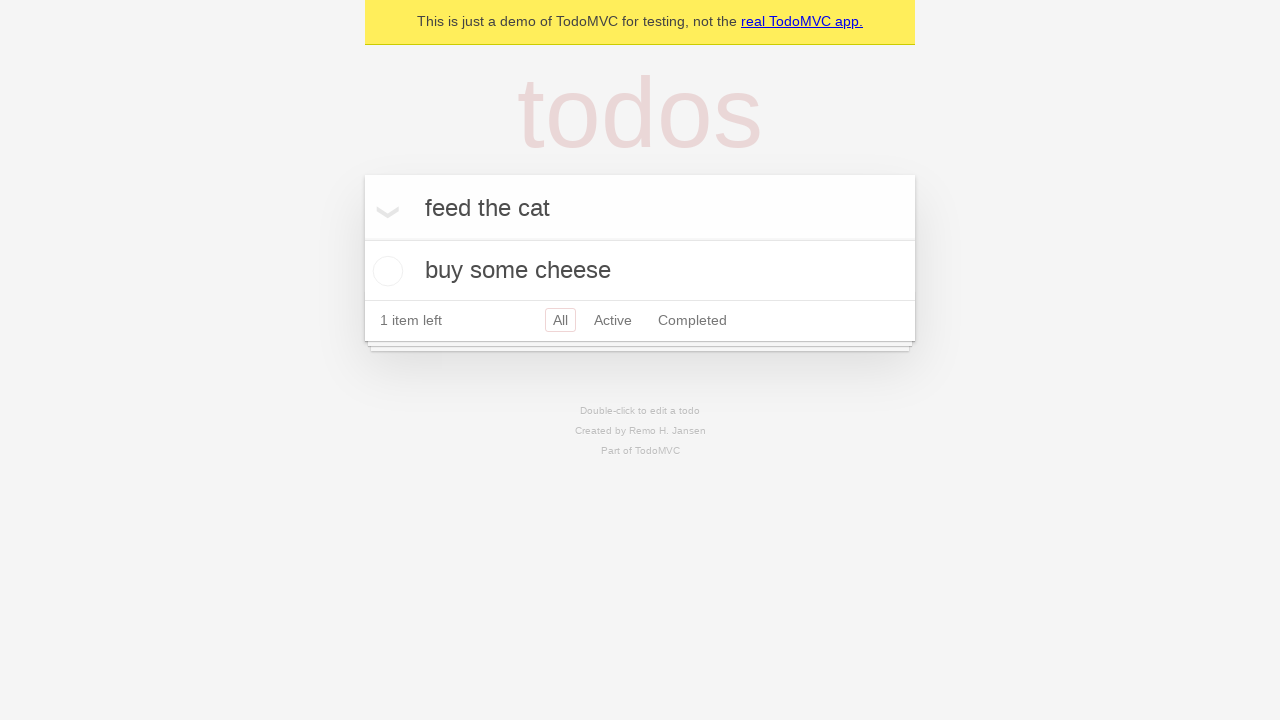

Pressed Enter to add todo 'feed the cat' to the list on internal:attr=[placeholder="What needs to be done?"i]
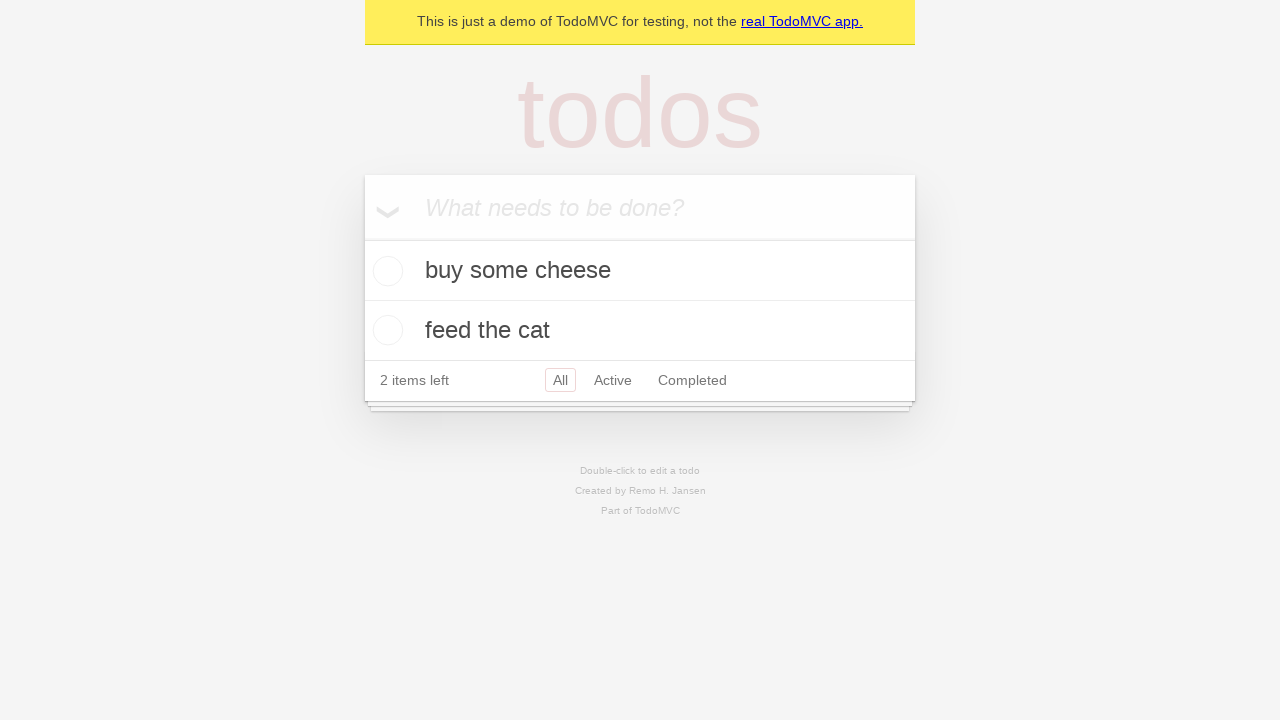

Filled todo input with 'book a doctors appointment' on internal:attr=[placeholder="What needs to be done?"i]
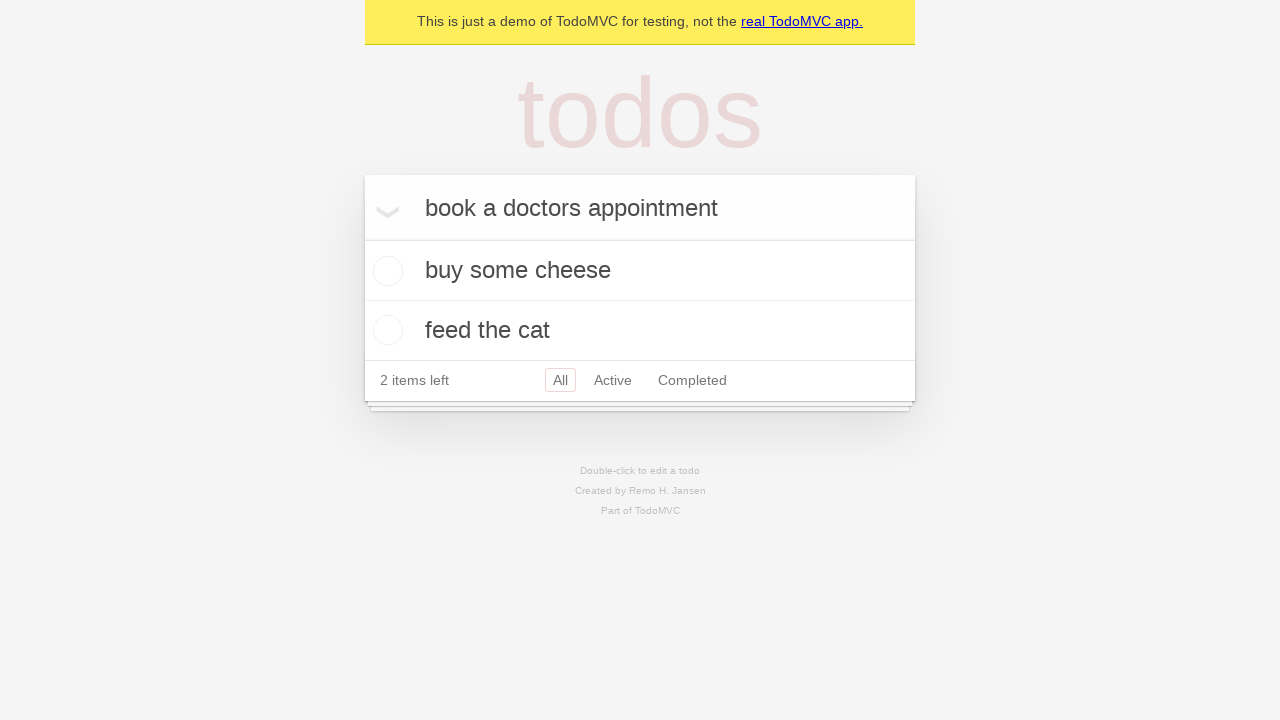

Pressed Enter to add todo 'book a doctors appointment' to the list on internal:attr=[placeholder="What needs to be done?"i]
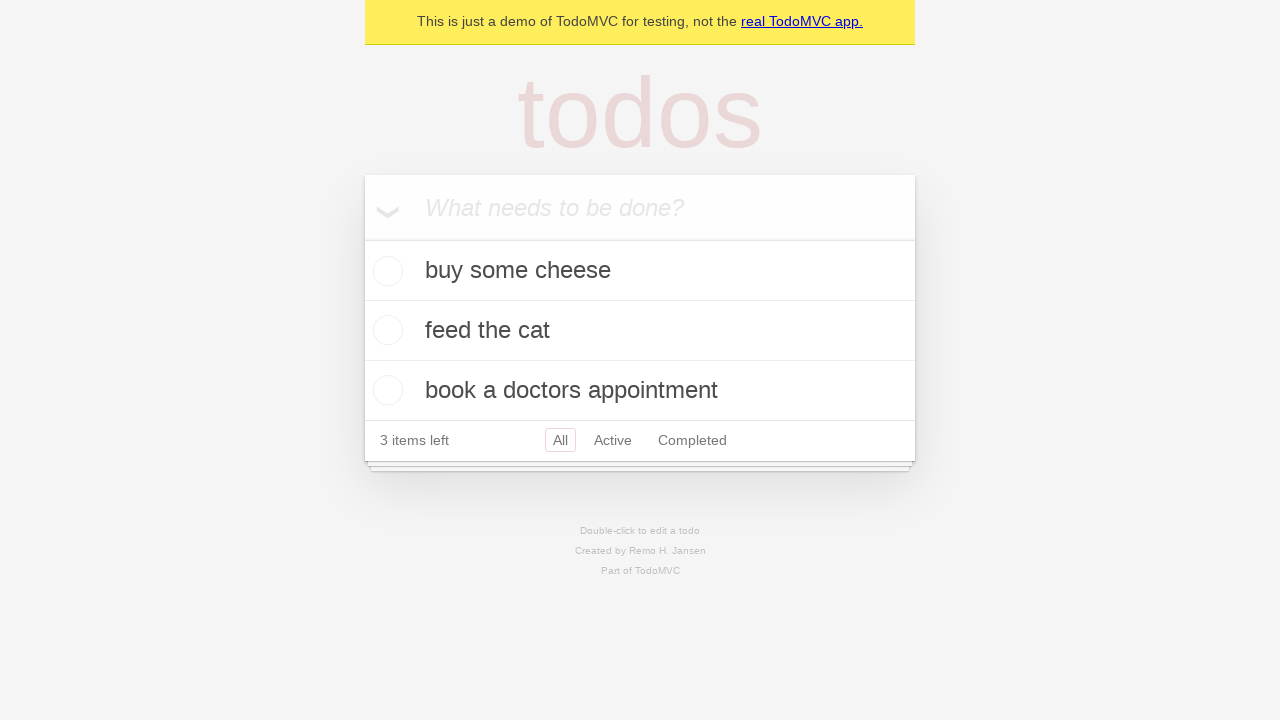

Checked the second todo item checkbox to mark it as completed at (385, 330) on internal:testid=[data-testid="todo-item"s] >> nth=1 >> internal:role=checkbox
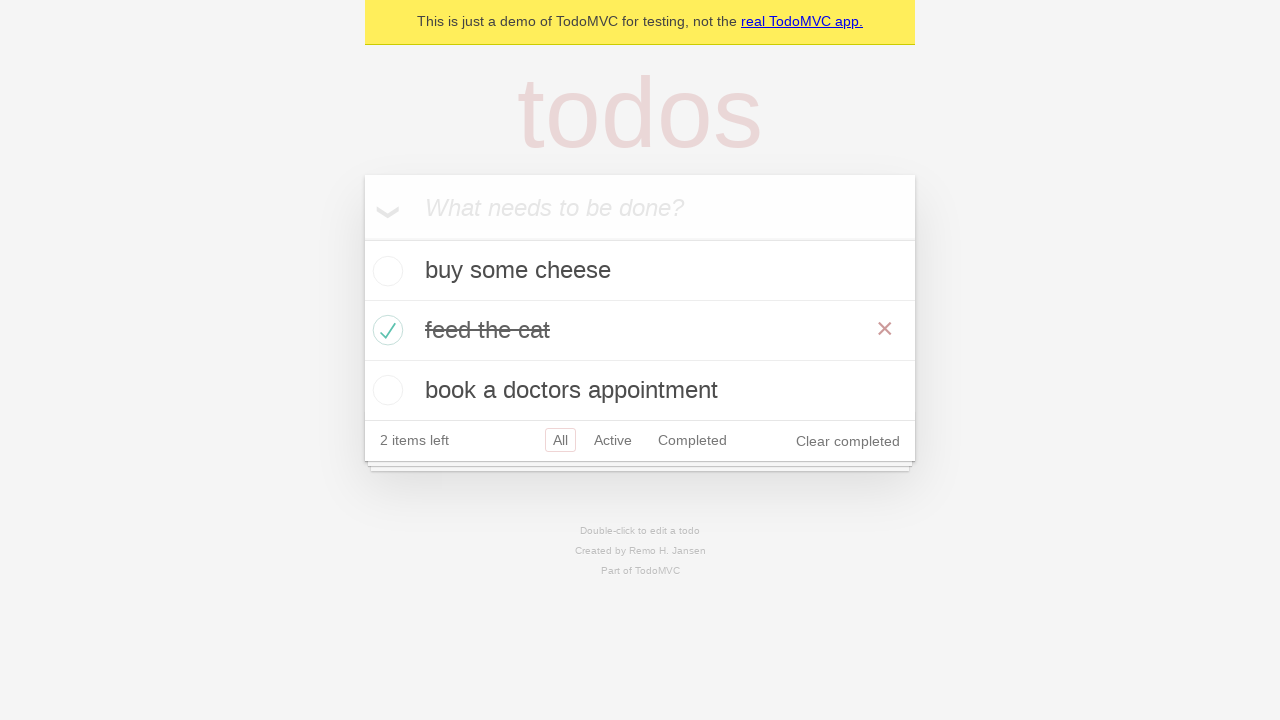

Clicked 'Clear completed' button to remove completed items at (848, 441) on internal:role=button[name="Clear completed"i]
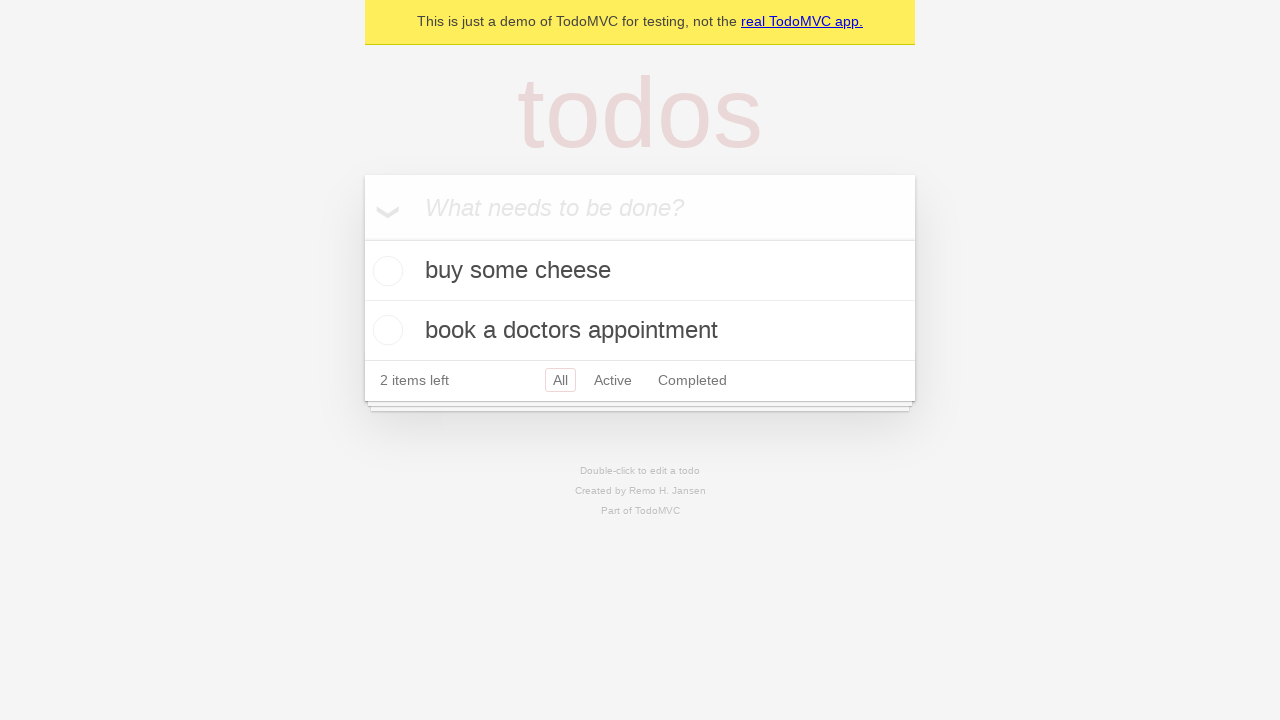

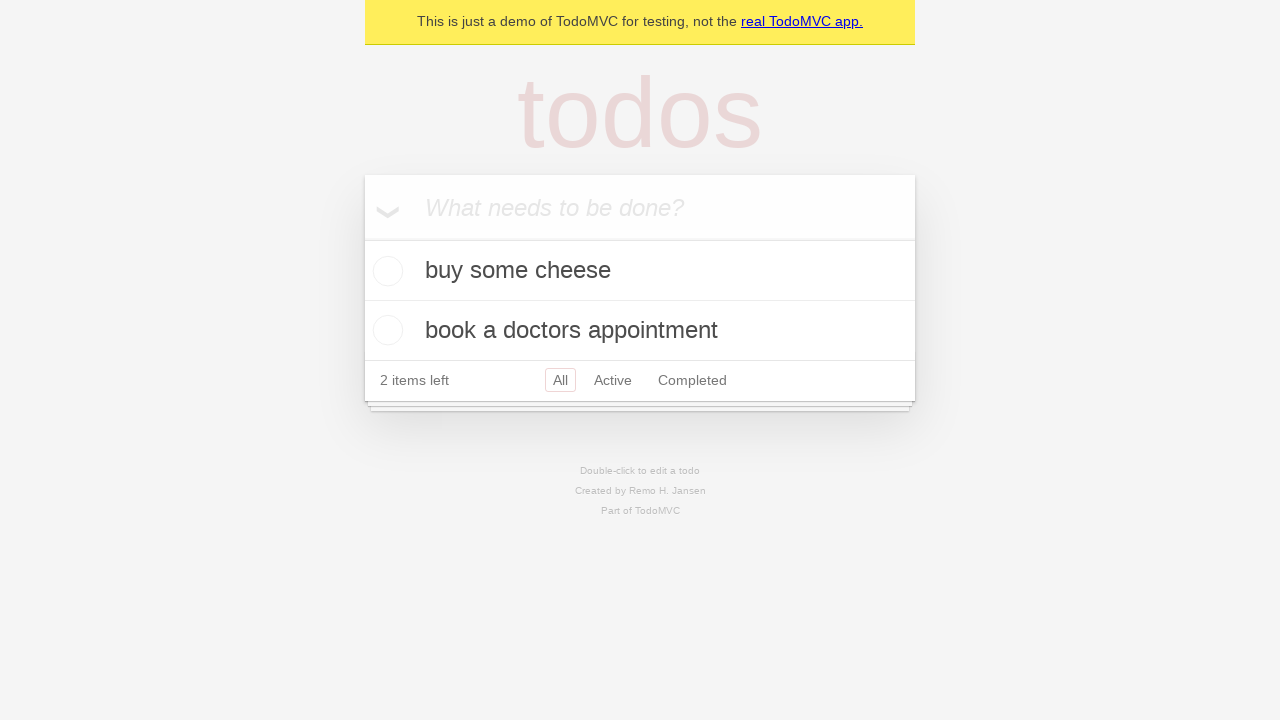